Searches for HTML Tutorial on W3Schools and verifies navigation to the tutorial page

Starting URL: https://www.w3schools.com/

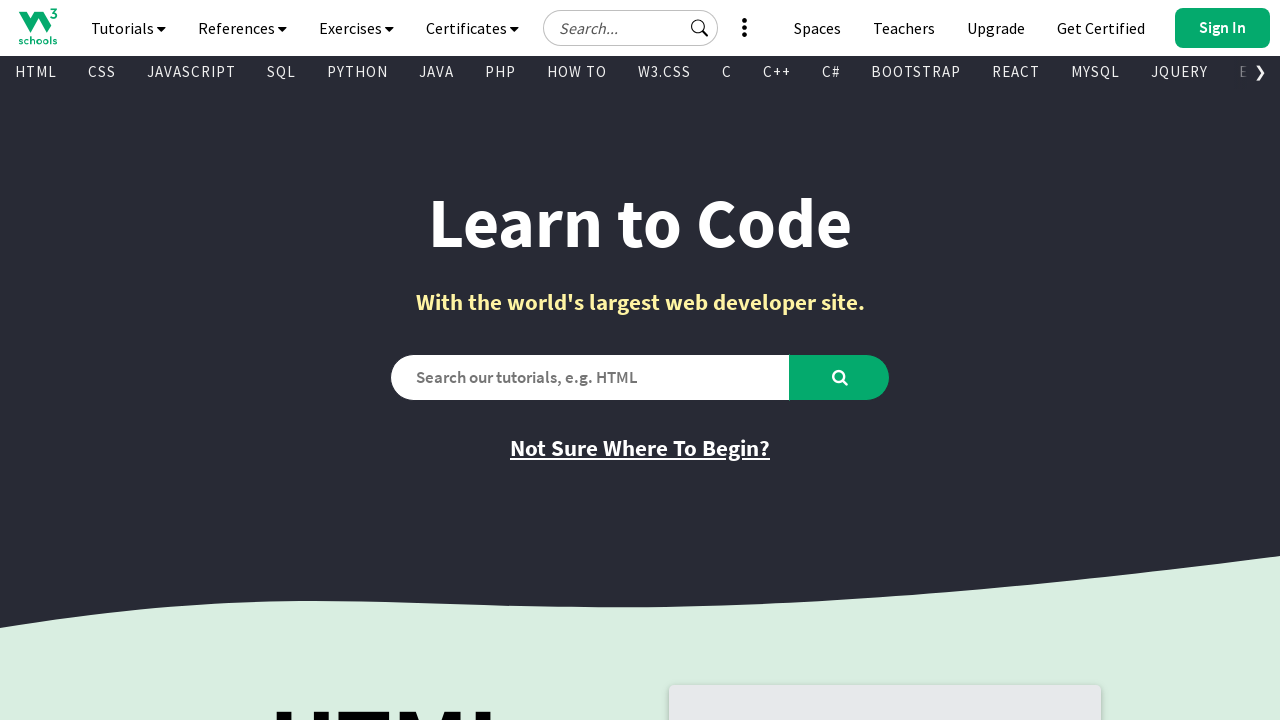

Verified initial page title is 'W3Schools Online Web Tutorials'
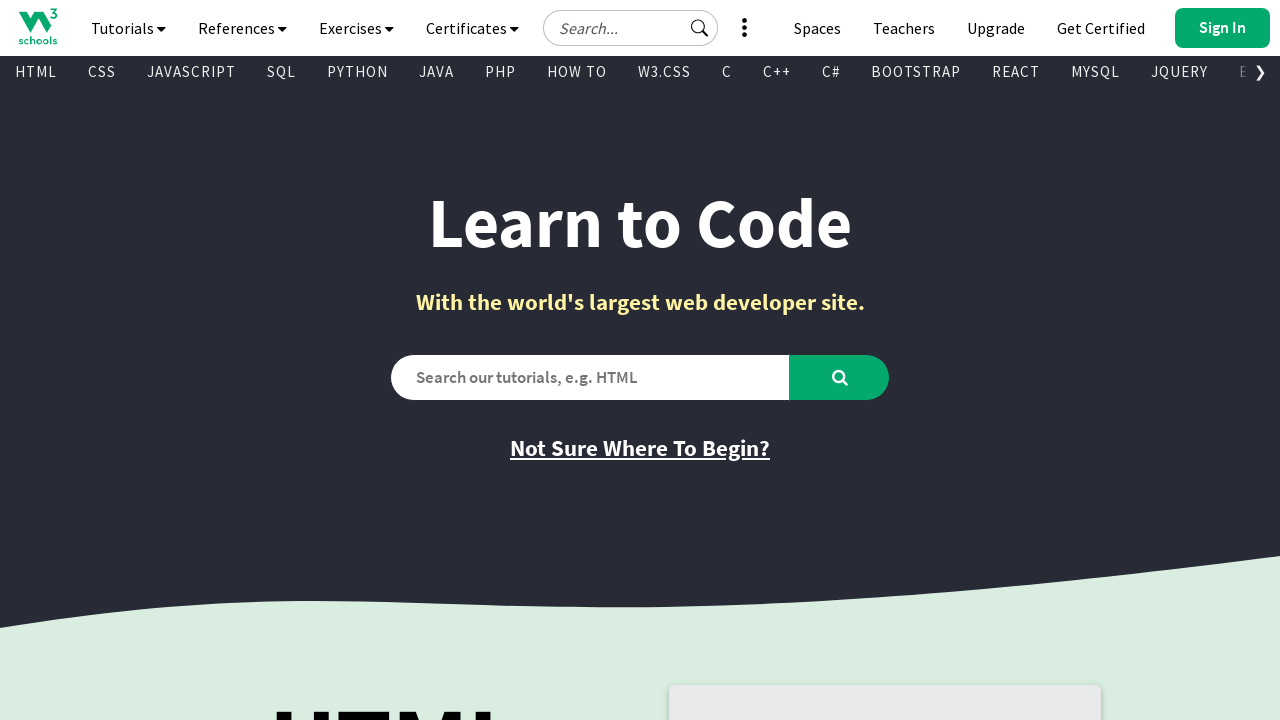

Filled search box with 'HTML Tutorial' on #search2
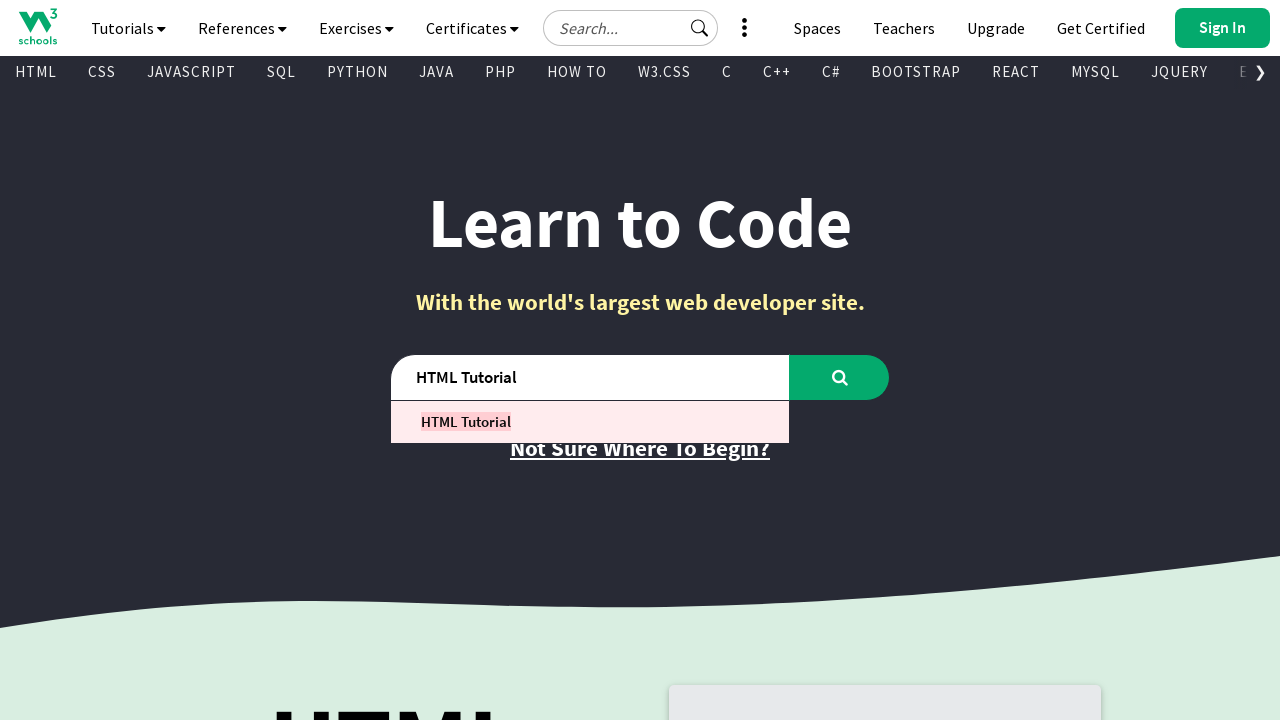

Clicked search button to search for HTML Tutorial at (840, 377) on #learntocode_searchbtn
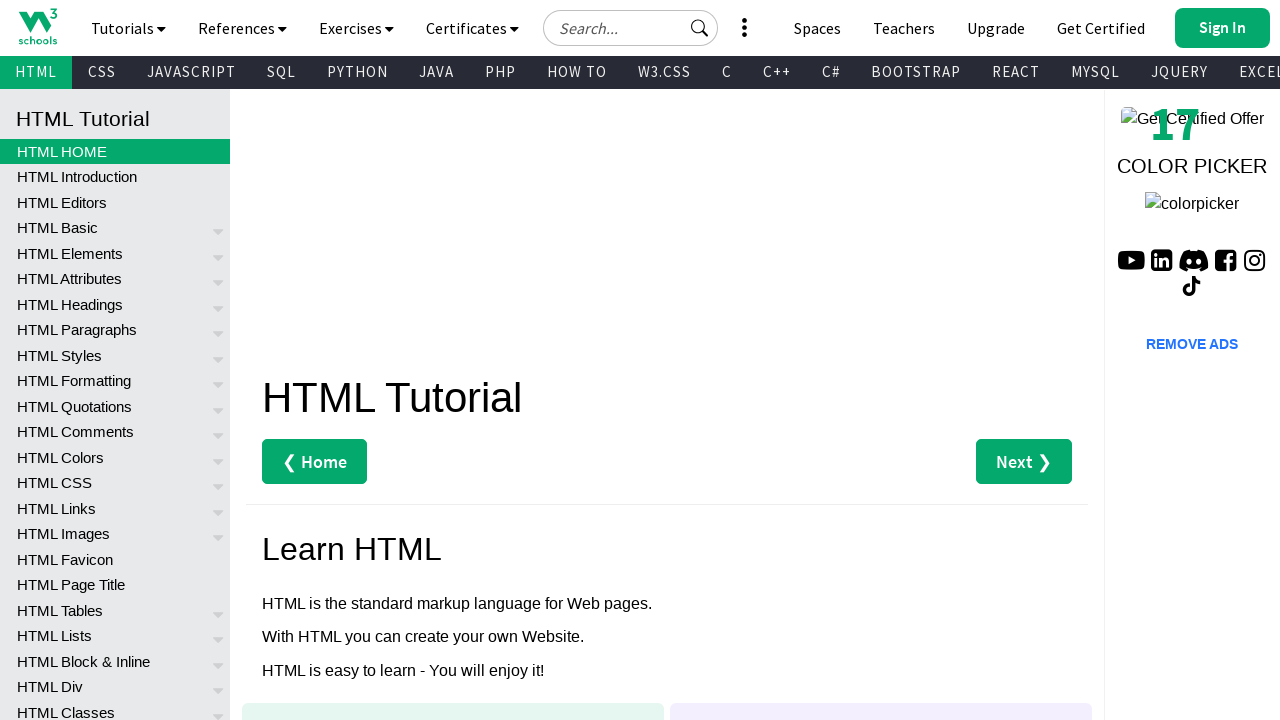

Waited for page to load with domcontentloaded state
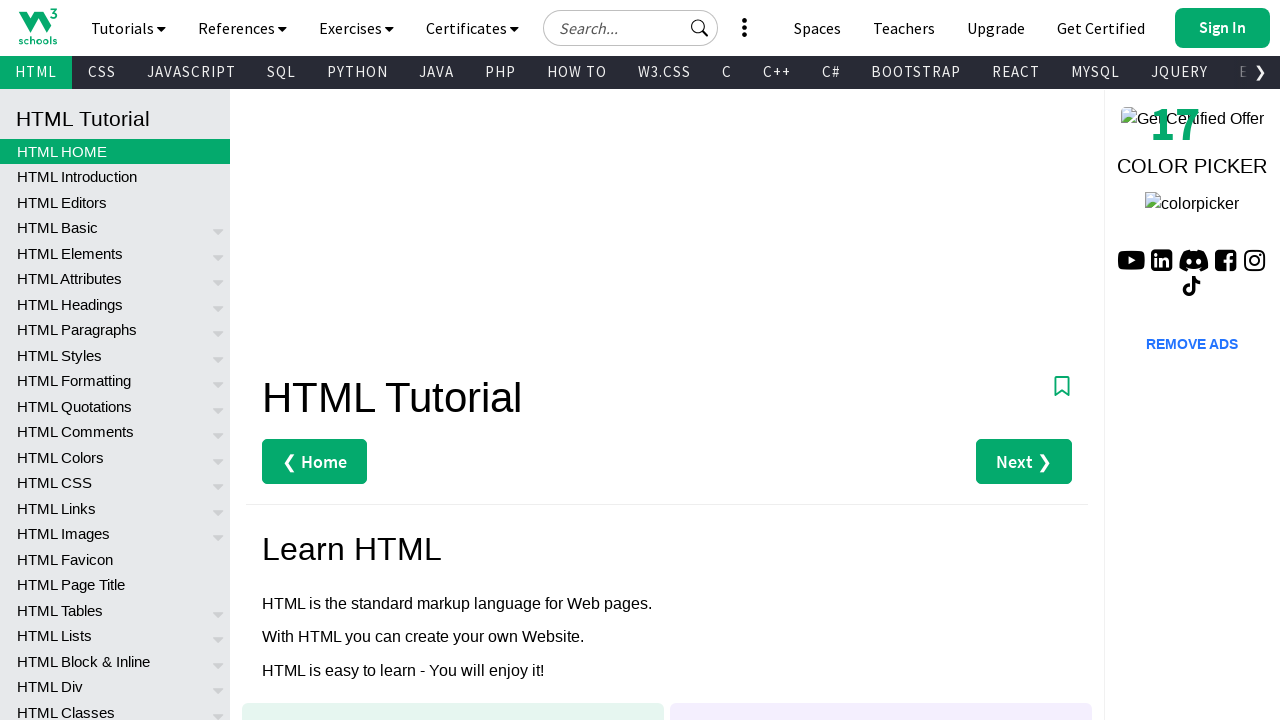

Verified navigation to HTML Tutorial page by checking title
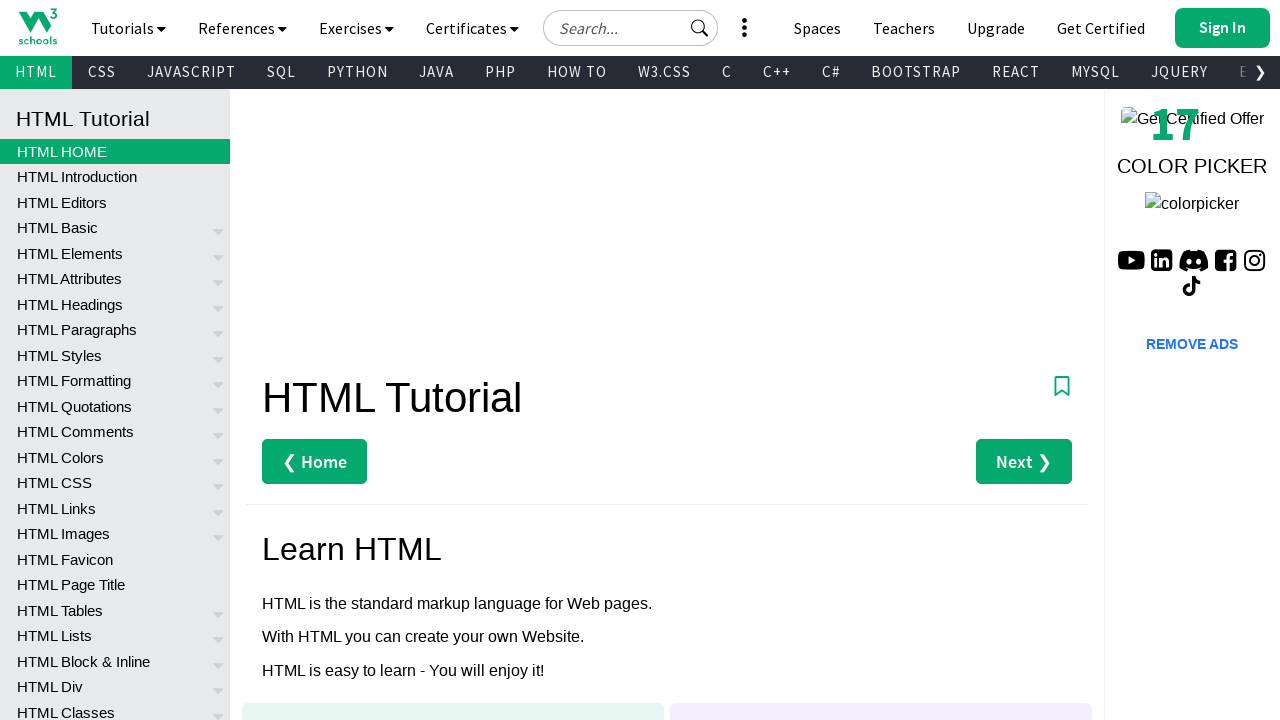

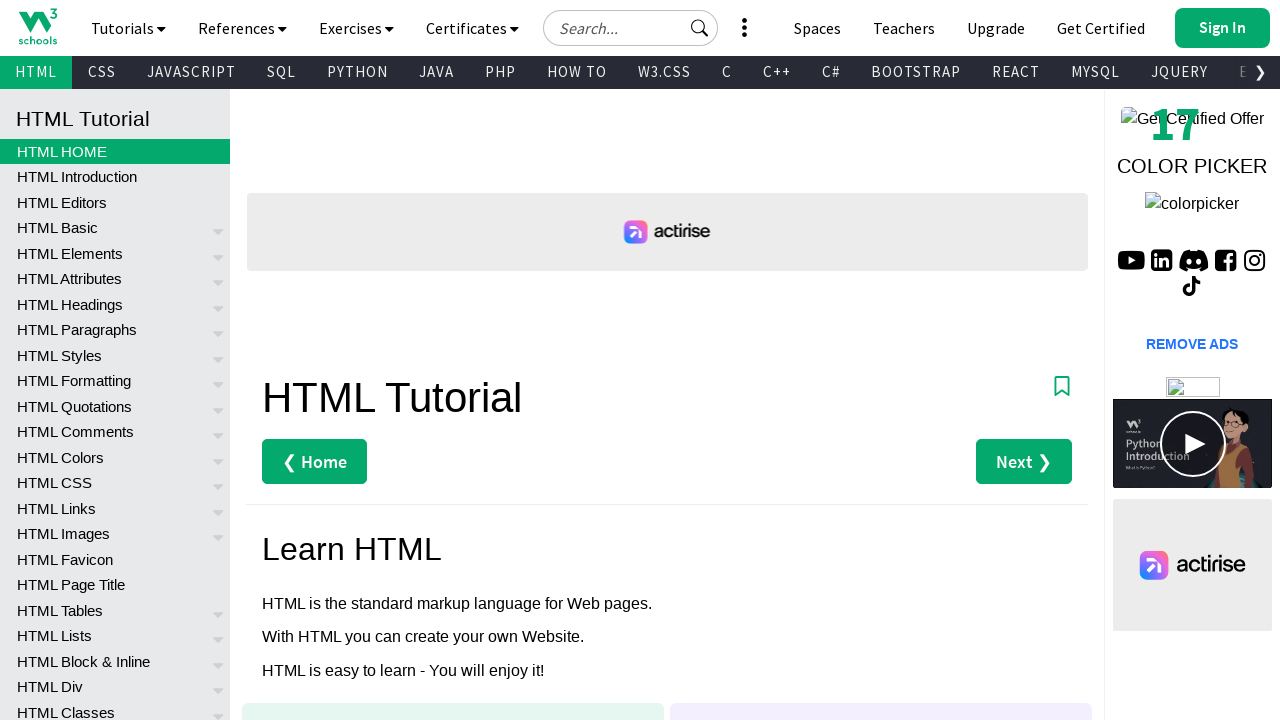